Tests that the complete all checkbox updates state when individual items are completed or cleared

Starting URL: https://demo.playwright.dev/todomvc

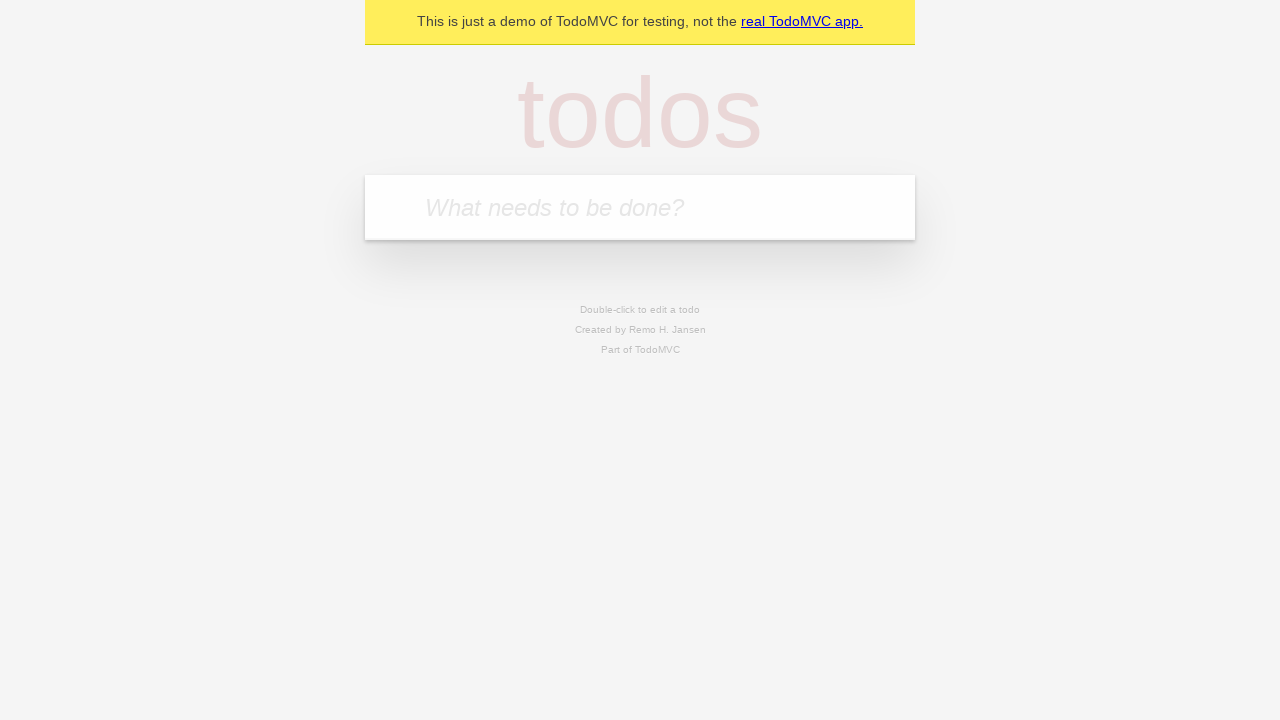

Navigated to TodoMVC demo application
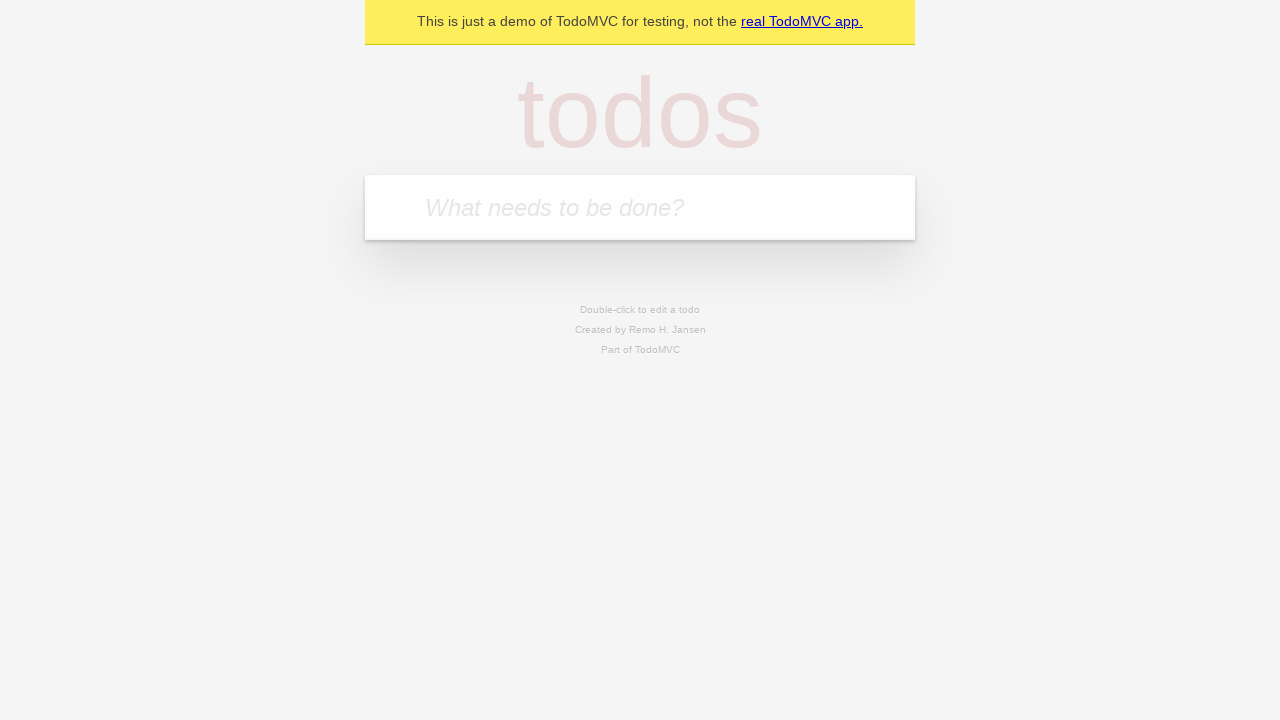

Located the new todo input field
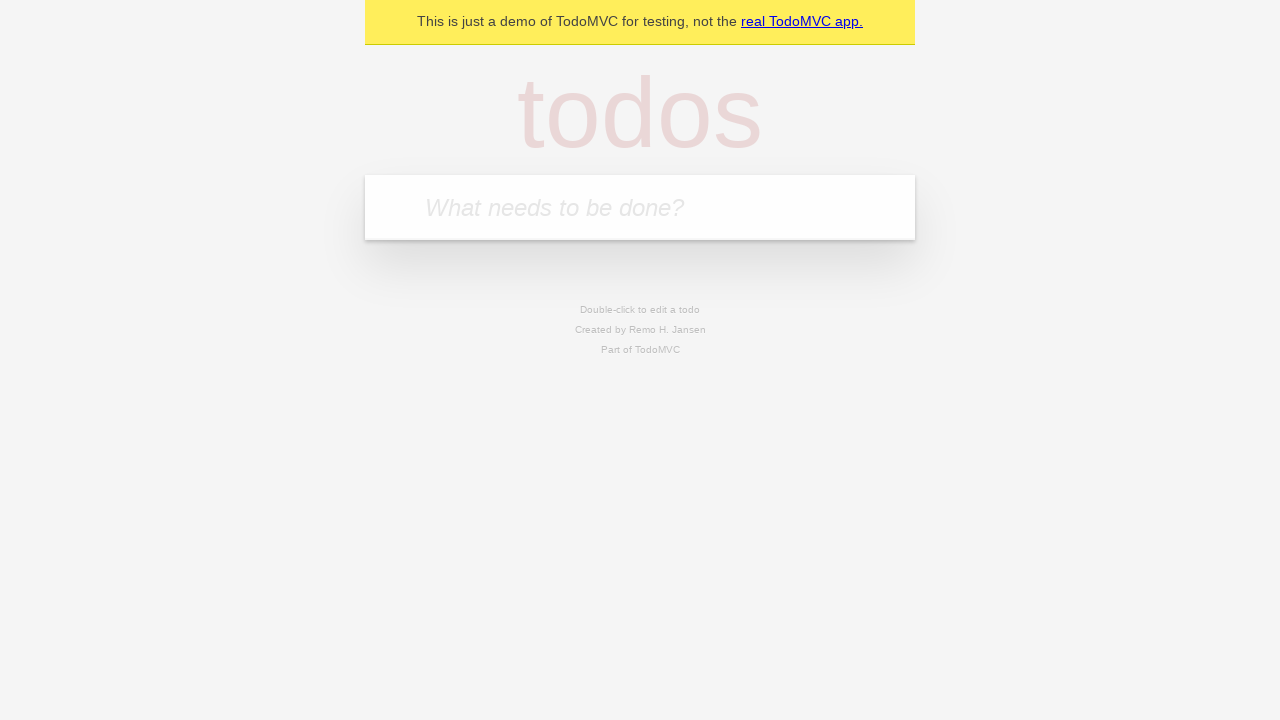

Filled todo input with 'buy some cheese' on internal:attr=[placeholder="What needs to be done?"i]
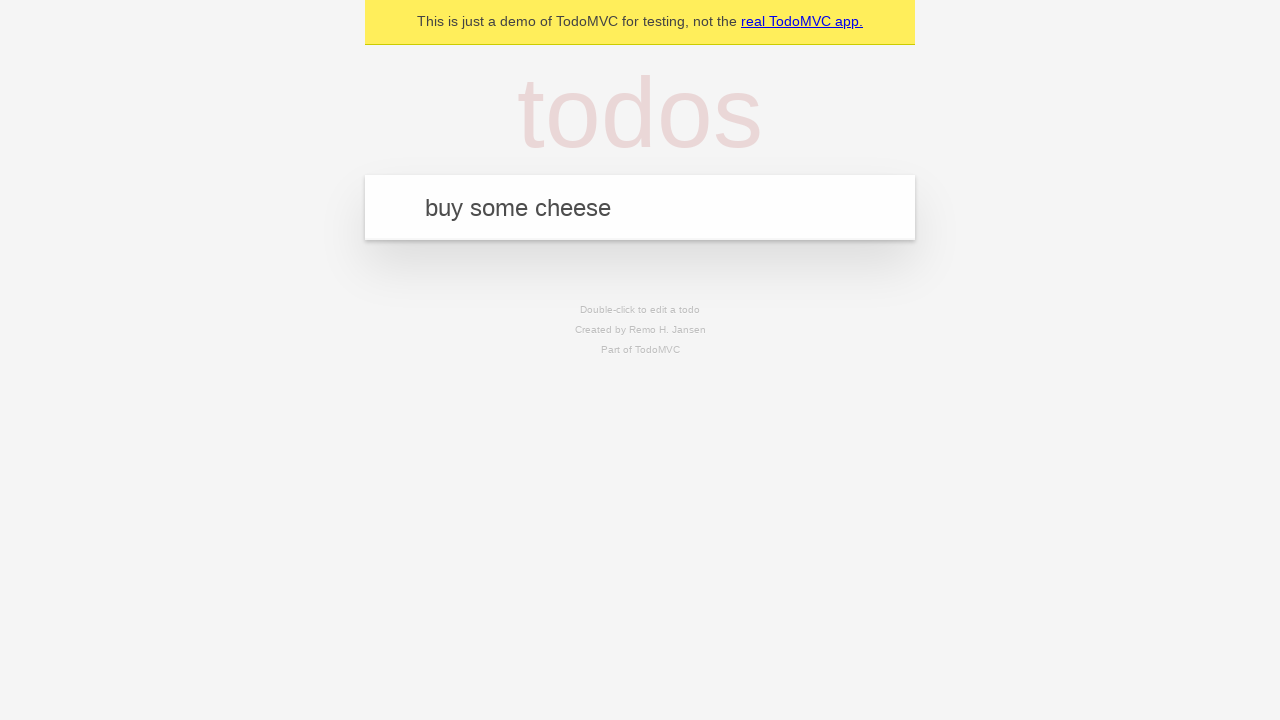

Pressed Enter to create todo 'buy some cheese' on internal:attr=[placeholder="What needs to be done?"i]
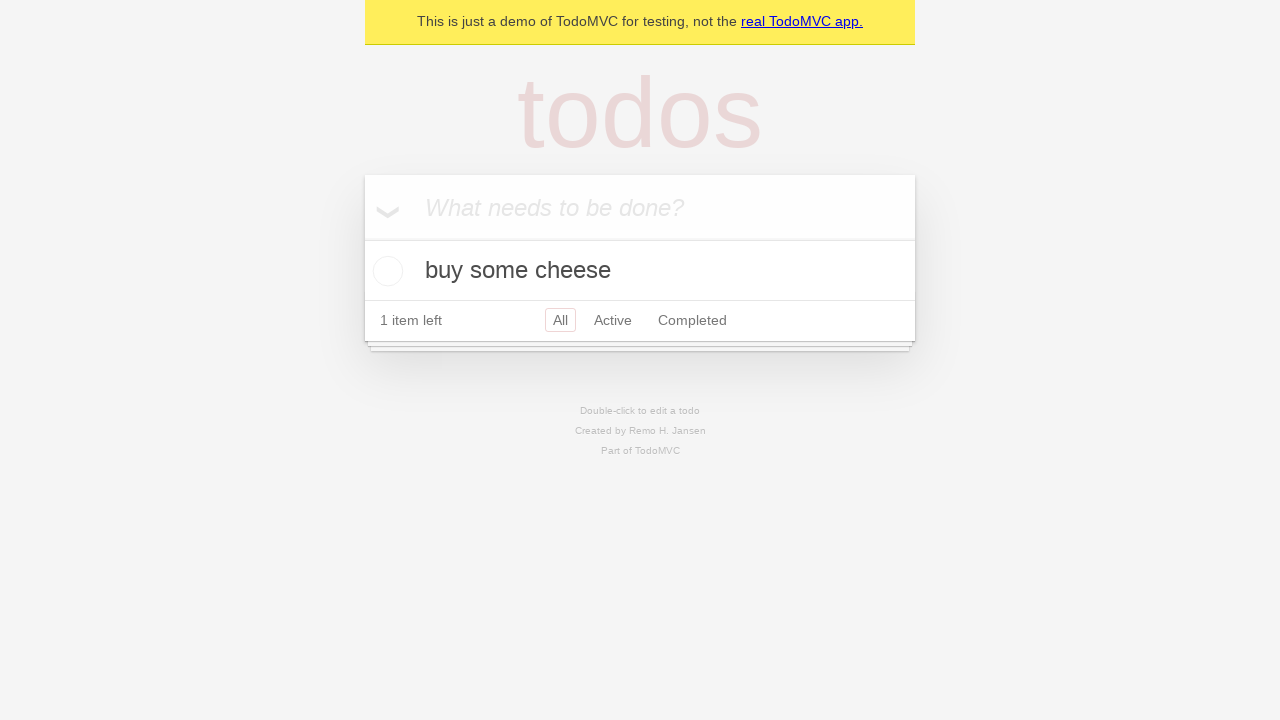

Filled todo input with 'feed the cat' on internal:attr=[placeholder="What needs to be done?"i]
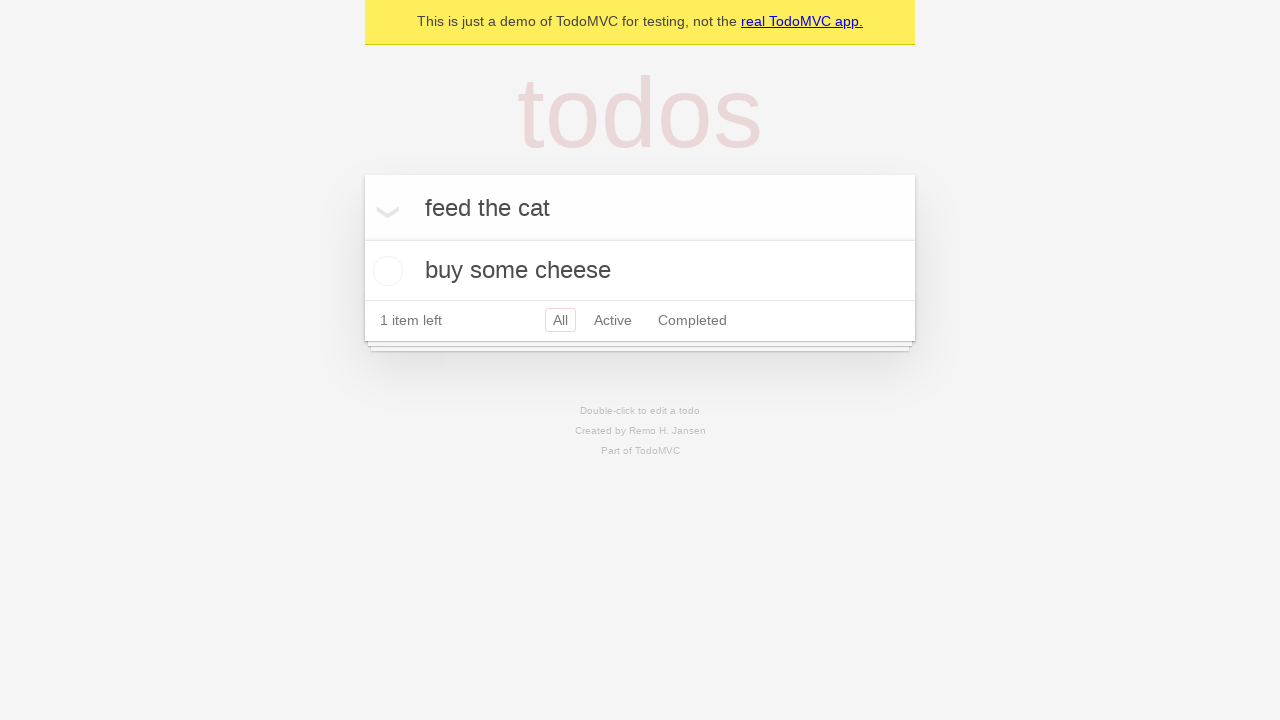

Pressed Enter to create todo 'feed the cat' on internal:attr=[placeholder="What needs to be done?"i]
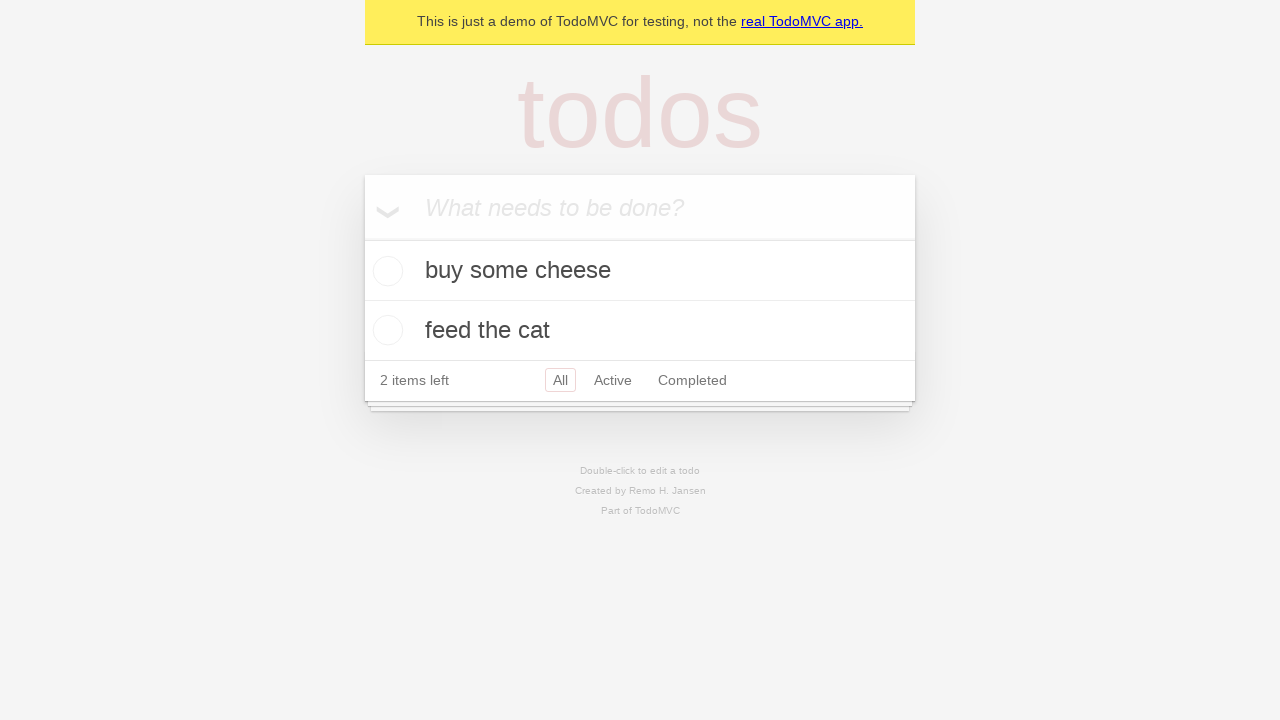

Filled todo input with 'book a doctors appointment' on internal:attr=[placeholder="What needs to be done?"i]
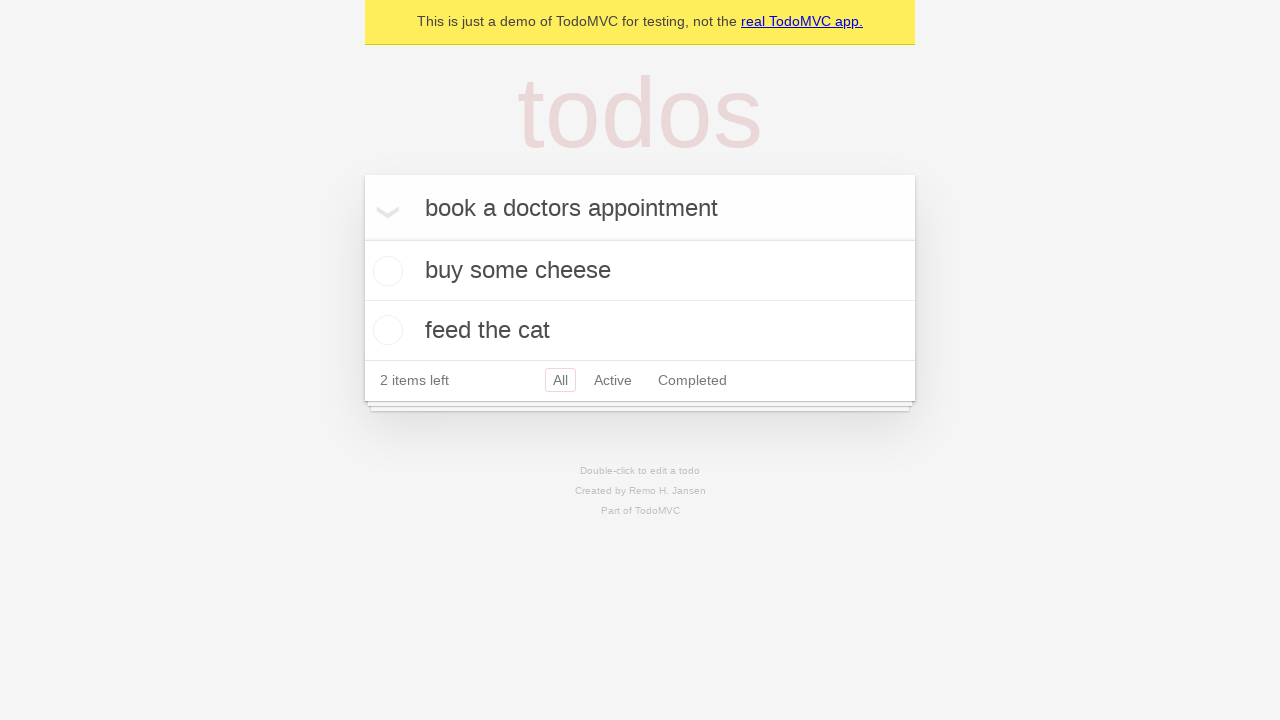

Pressed Enter to create todo 'book a doctors appointment' on internal:attr=[placeholder="What needs to be done?"i]
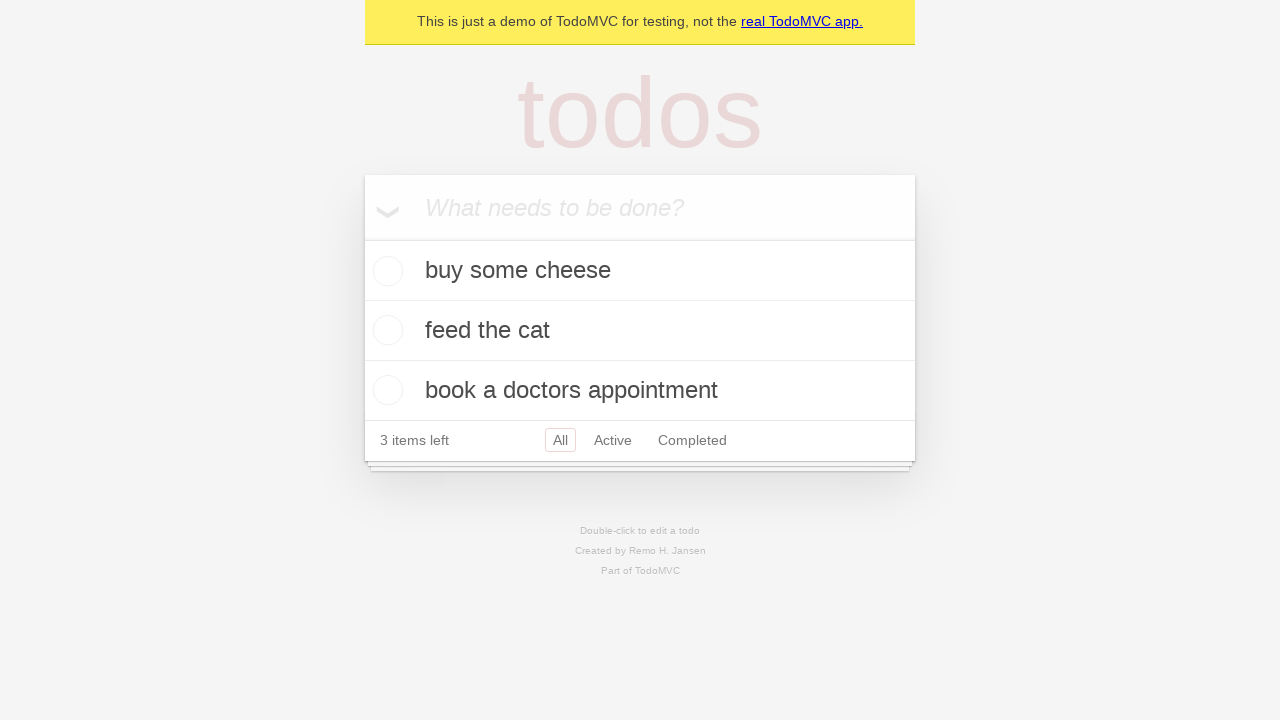

Located the toggle all checkbox
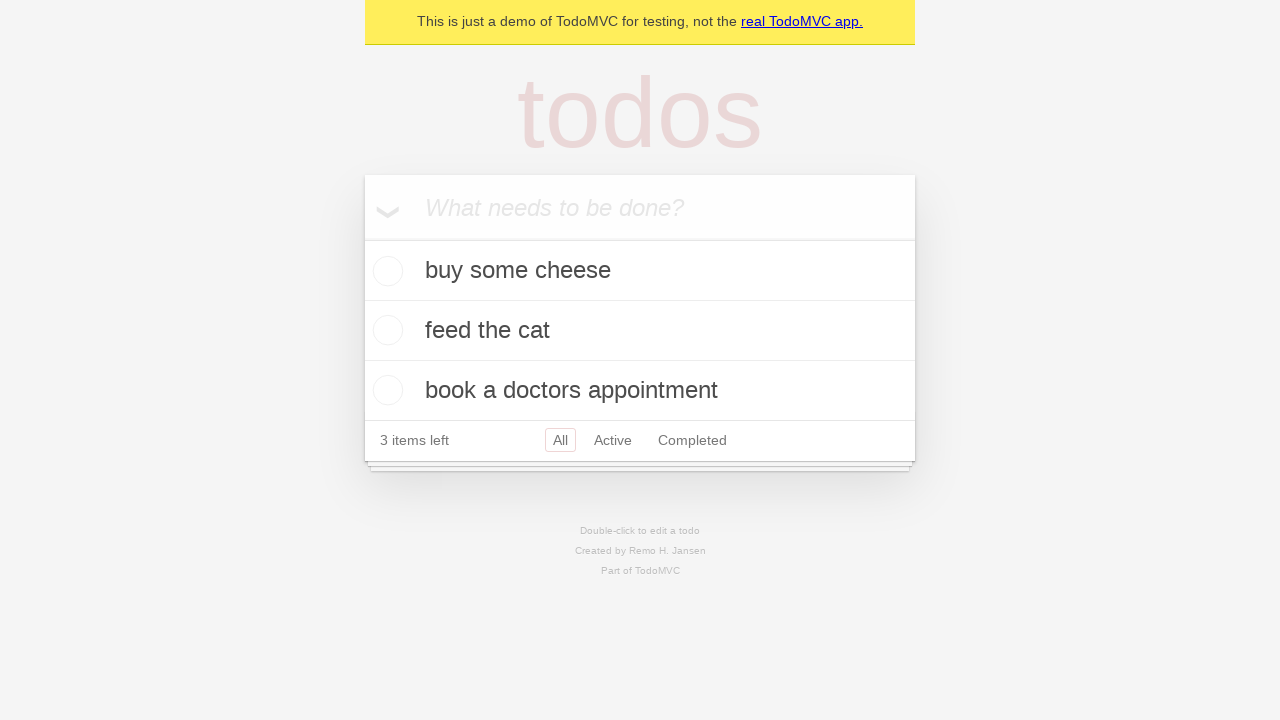

Checked the toggle all checkbox to complete all todos at (362, 238) on internal:label="Mark all as complete"i
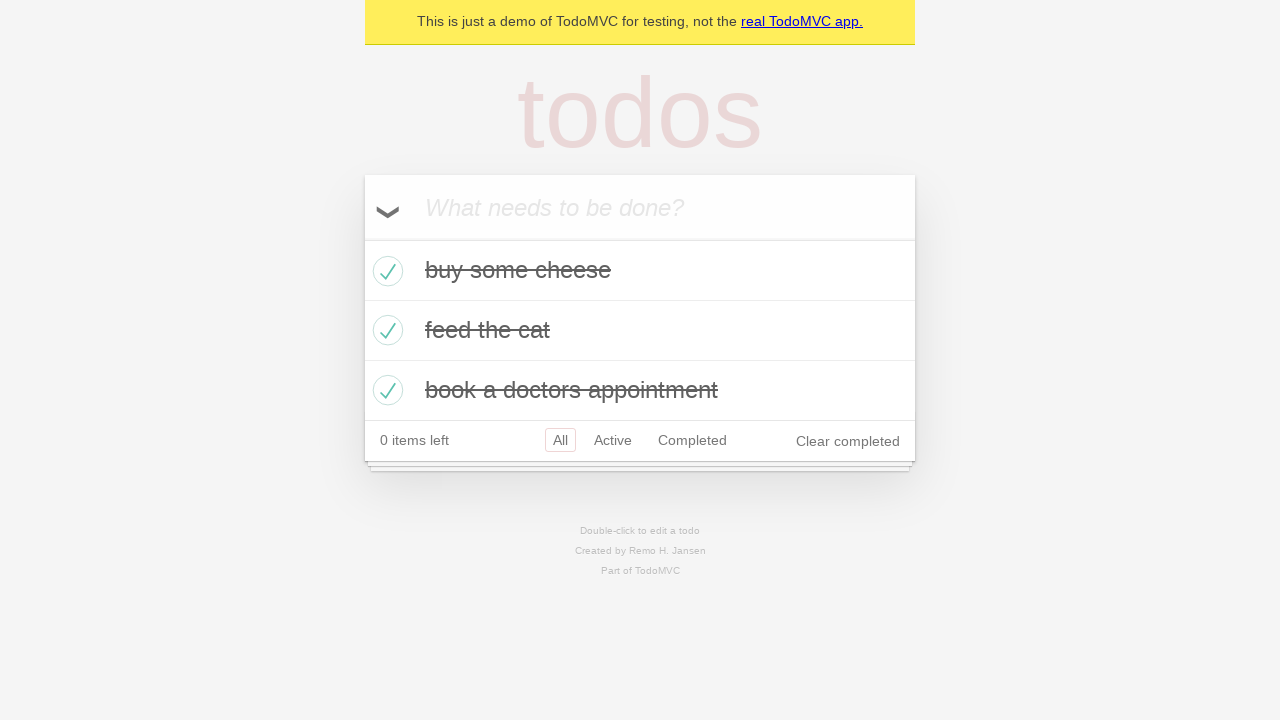

Verified toggle all checkbox is checked
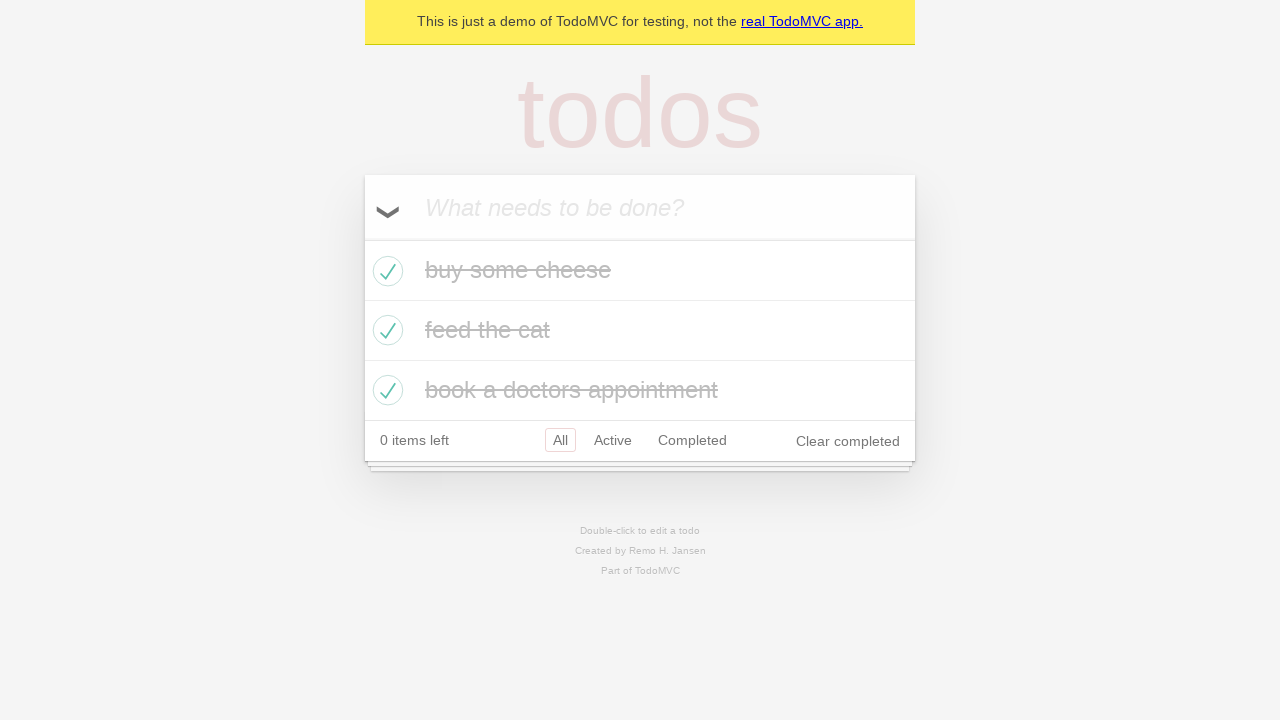

Located the first todo item
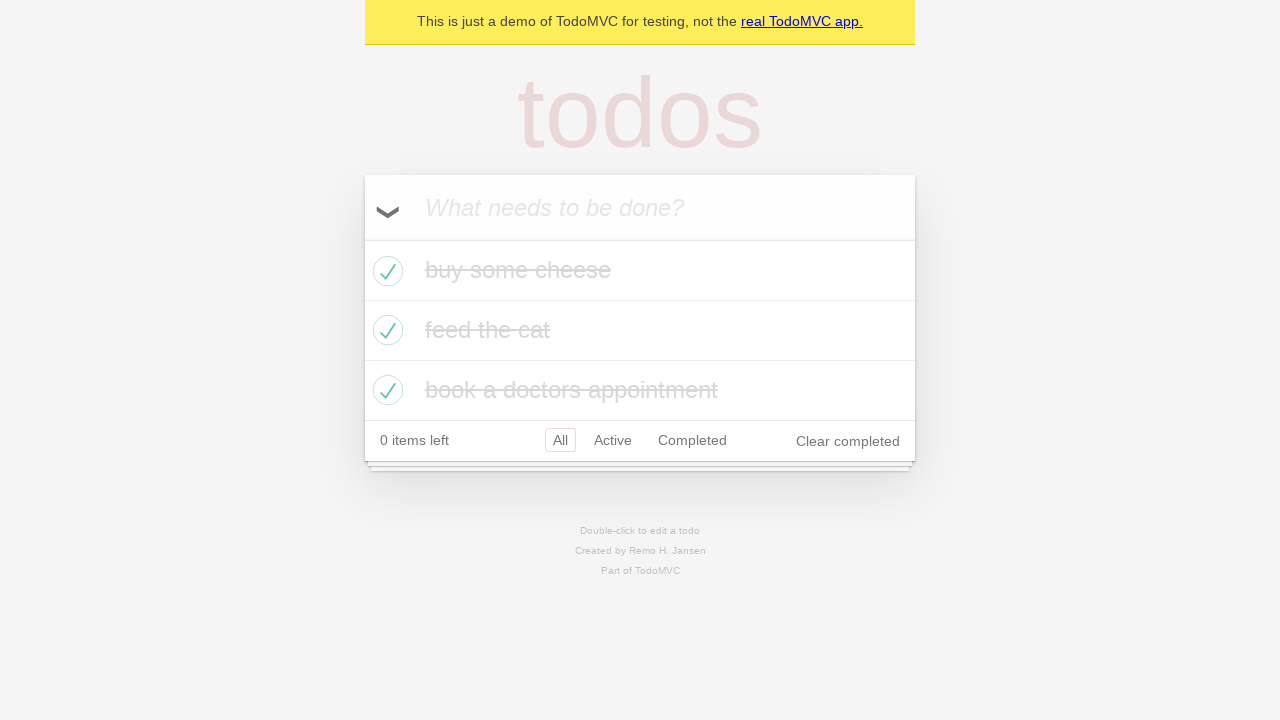

Unchecked the first todo item at (385, 271) on internal:testid=[data-testid="todo-item"s] >> nth=0 >> internal:role=checkbox
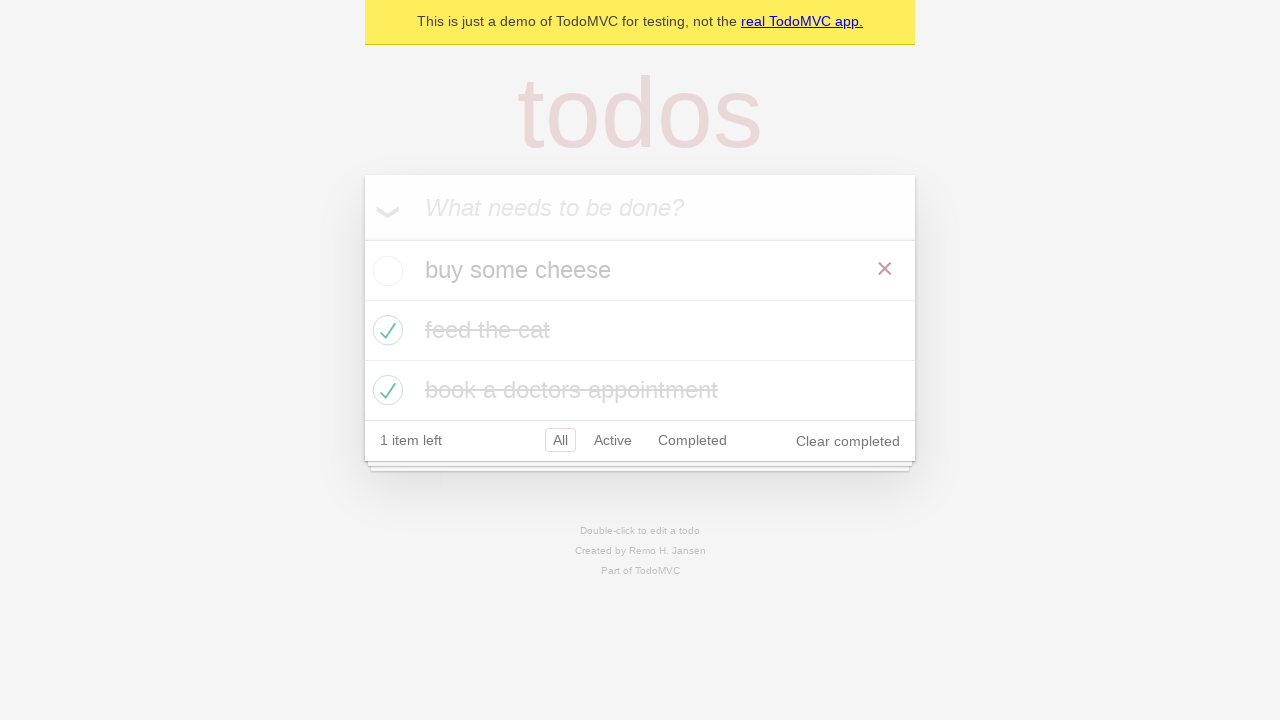

Verified toggle all checkbox is now unchecked after unchecking first todo
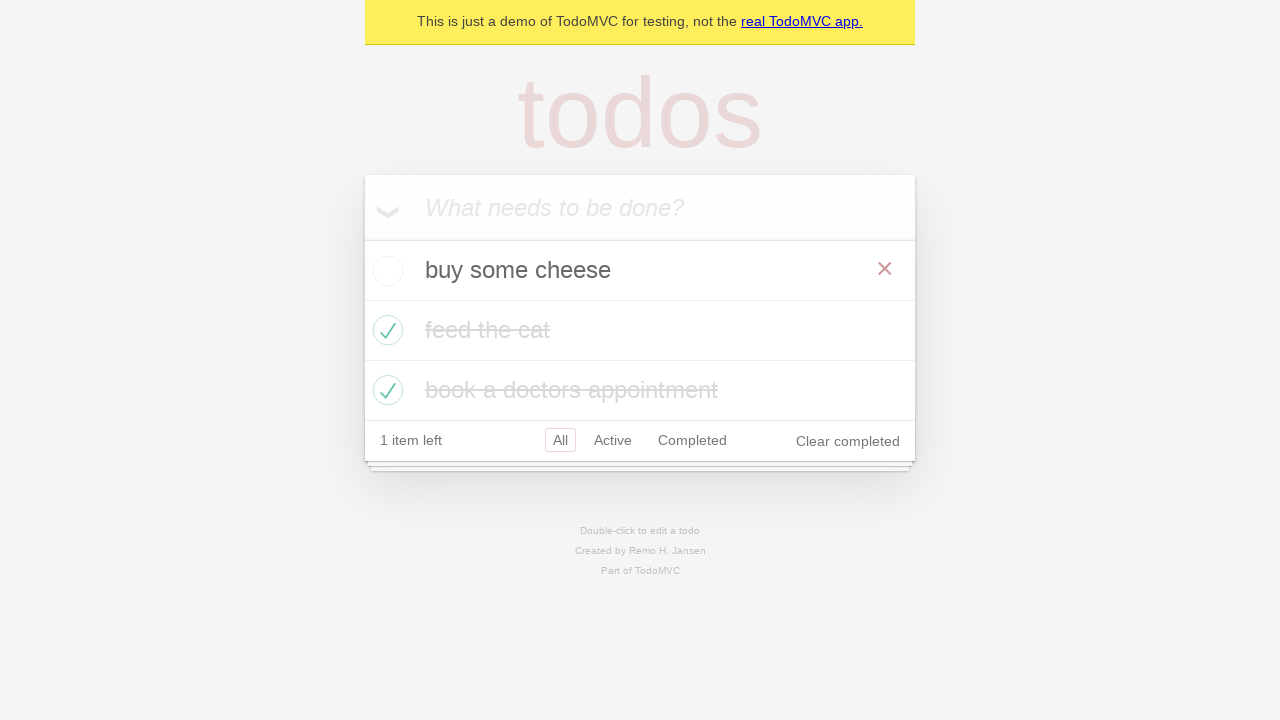

Checked the first todo item again at (385, 271) on internal:testid=[data-testid="todo-item"s] >> nth=0 >> internal:role=checkbox
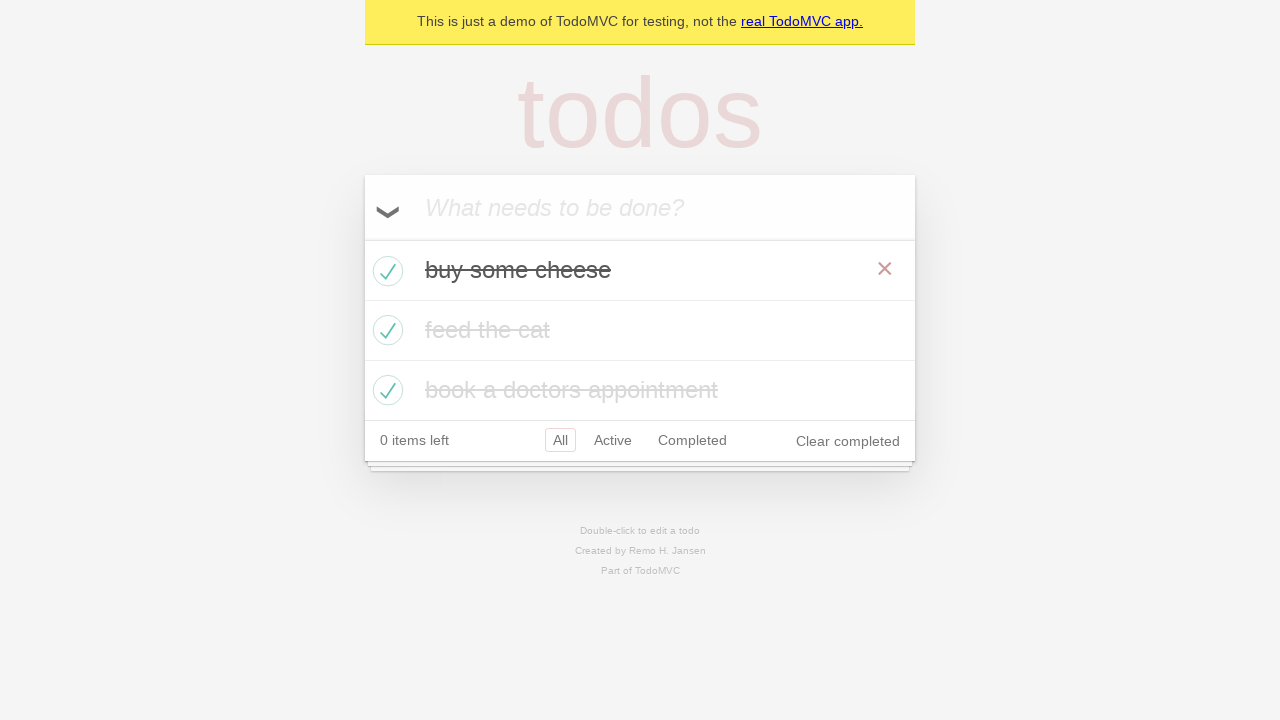

Verified toggle all checkbox is checked again after checking first todo
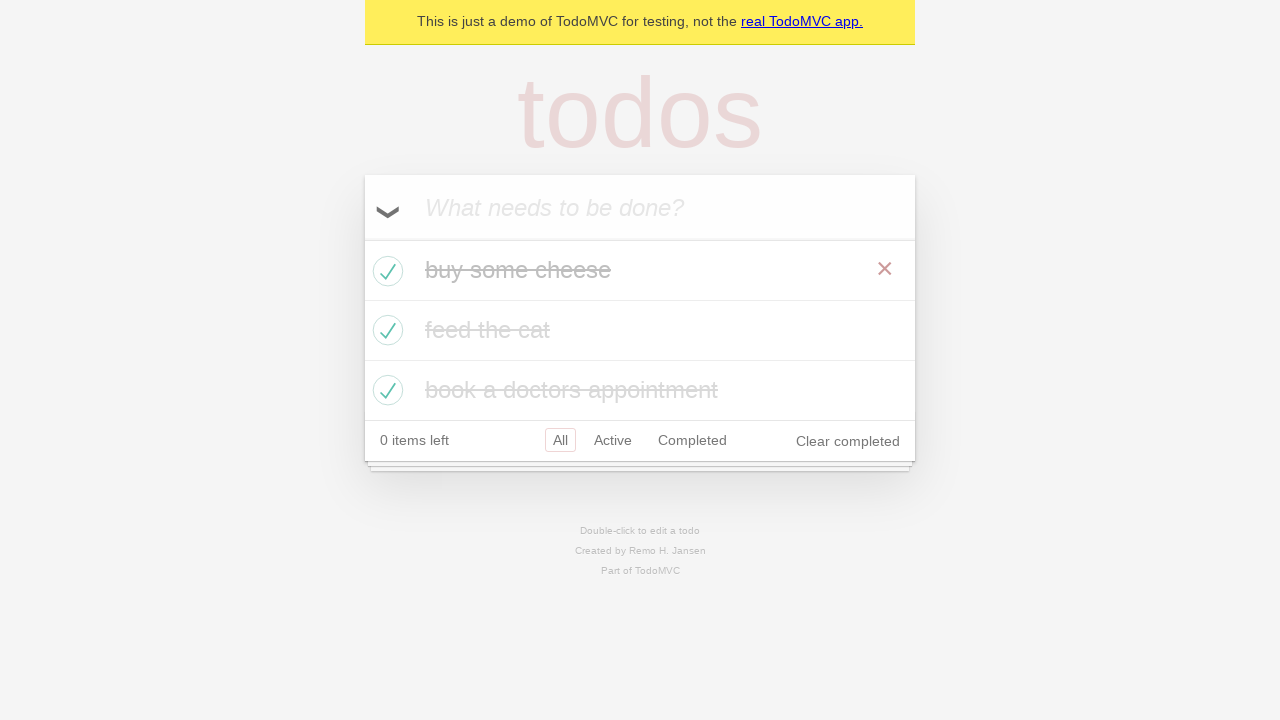

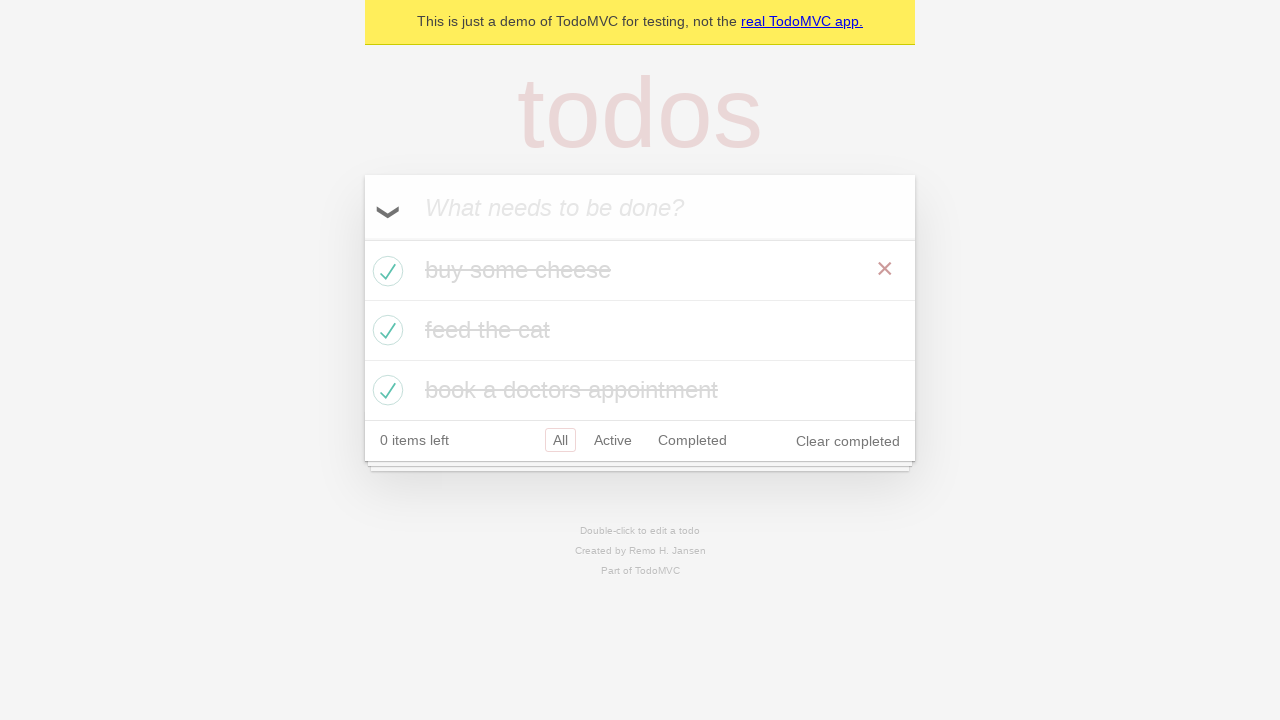